Tests web table functionality by adding a new record with form data, verifying it appears in the table, and then deleting it

Starting URL: https://demoqa.com/webtables

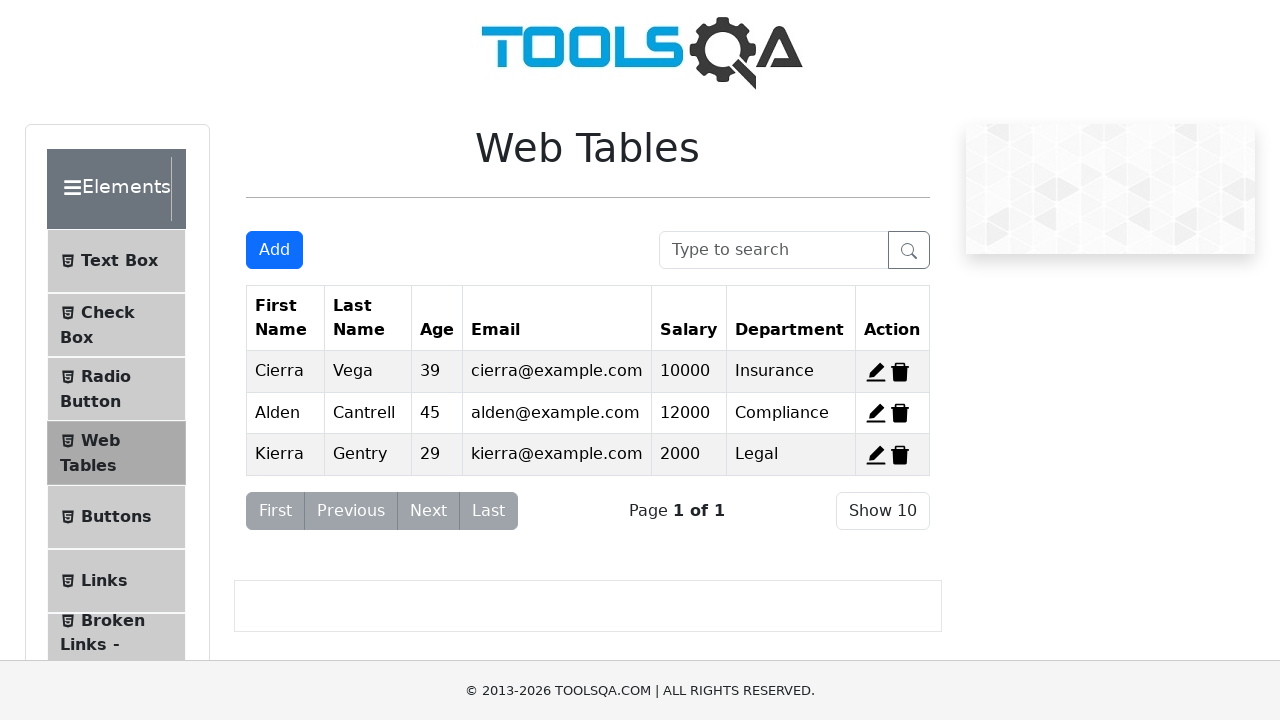

Scrolled down to view the web table
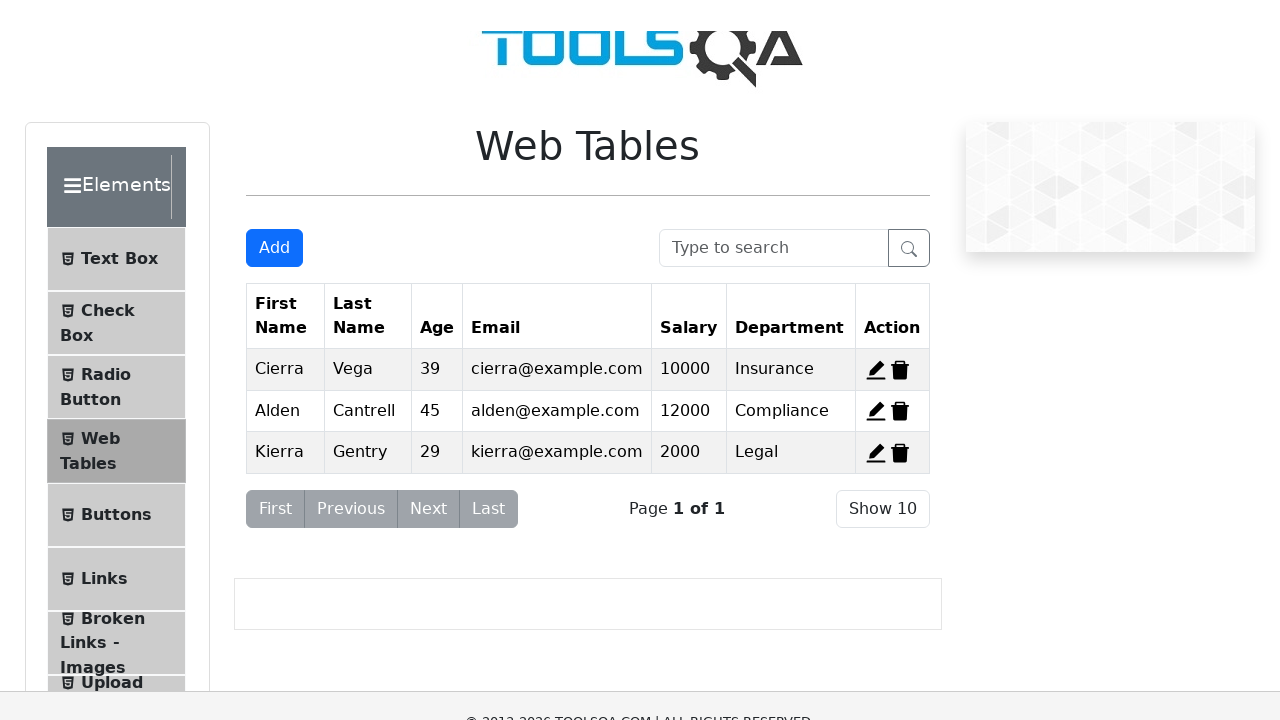

Clicked Add button to open registration form at (274, 7) on #addNewRecordButton
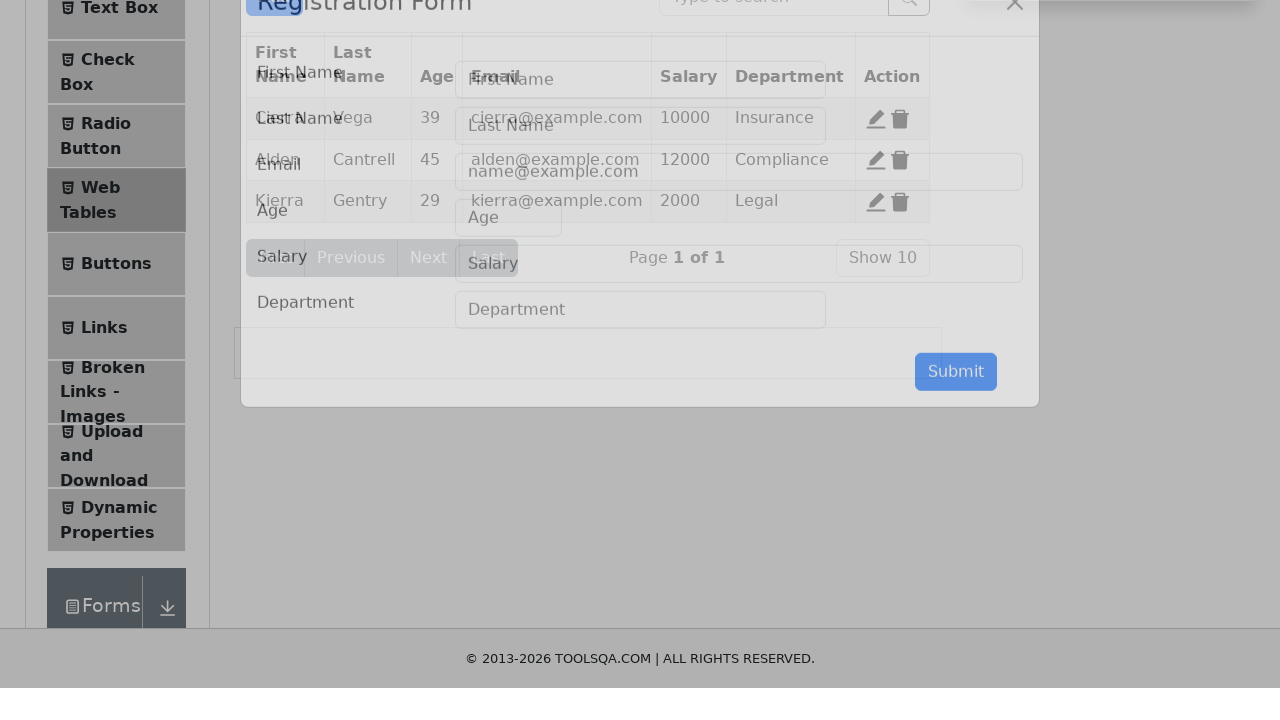

Filled first name field with 'Sarah' on #firstName
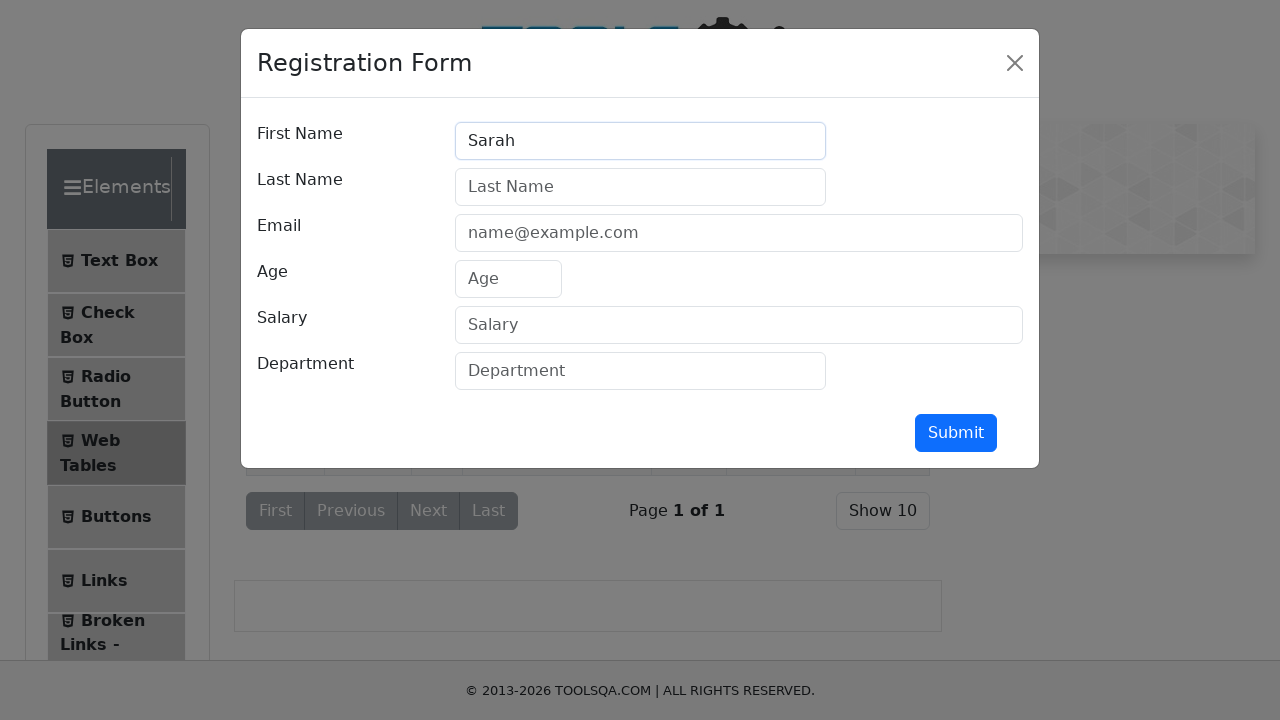

Filled last name field with 'Johnson' on #lastName
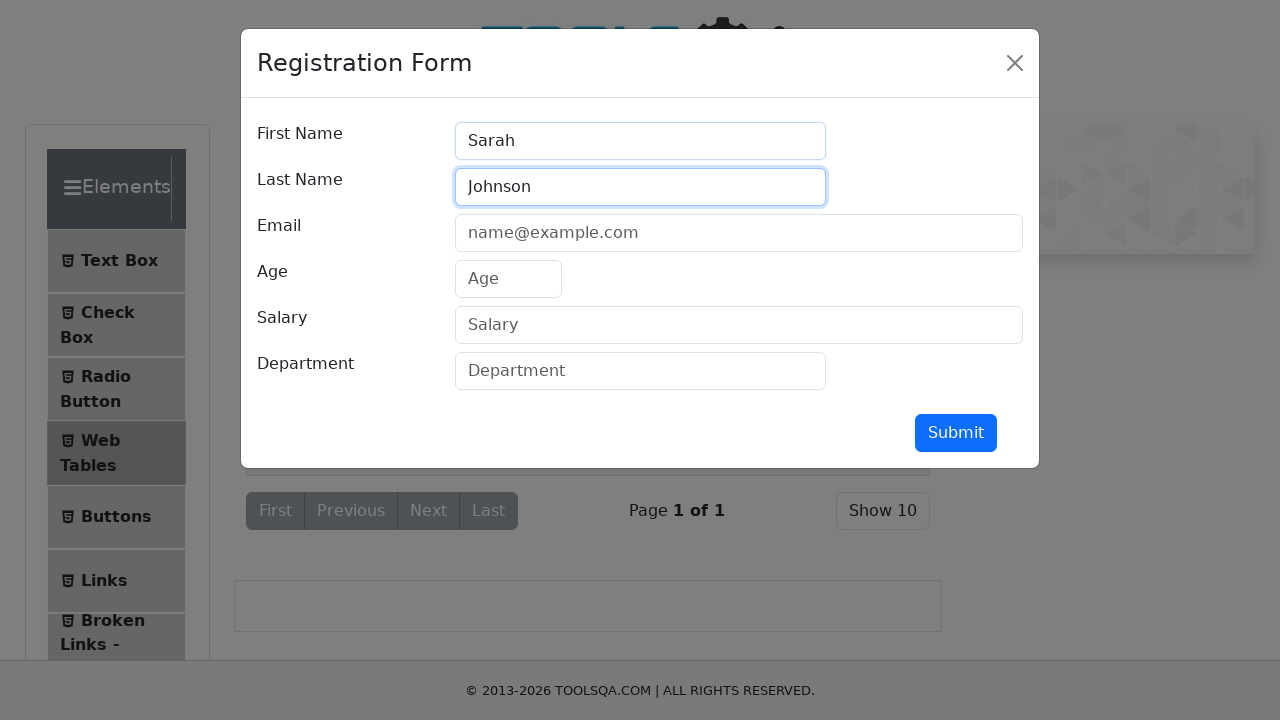

Filled email field with 'sarah.johnson@example.com' on #userEmail
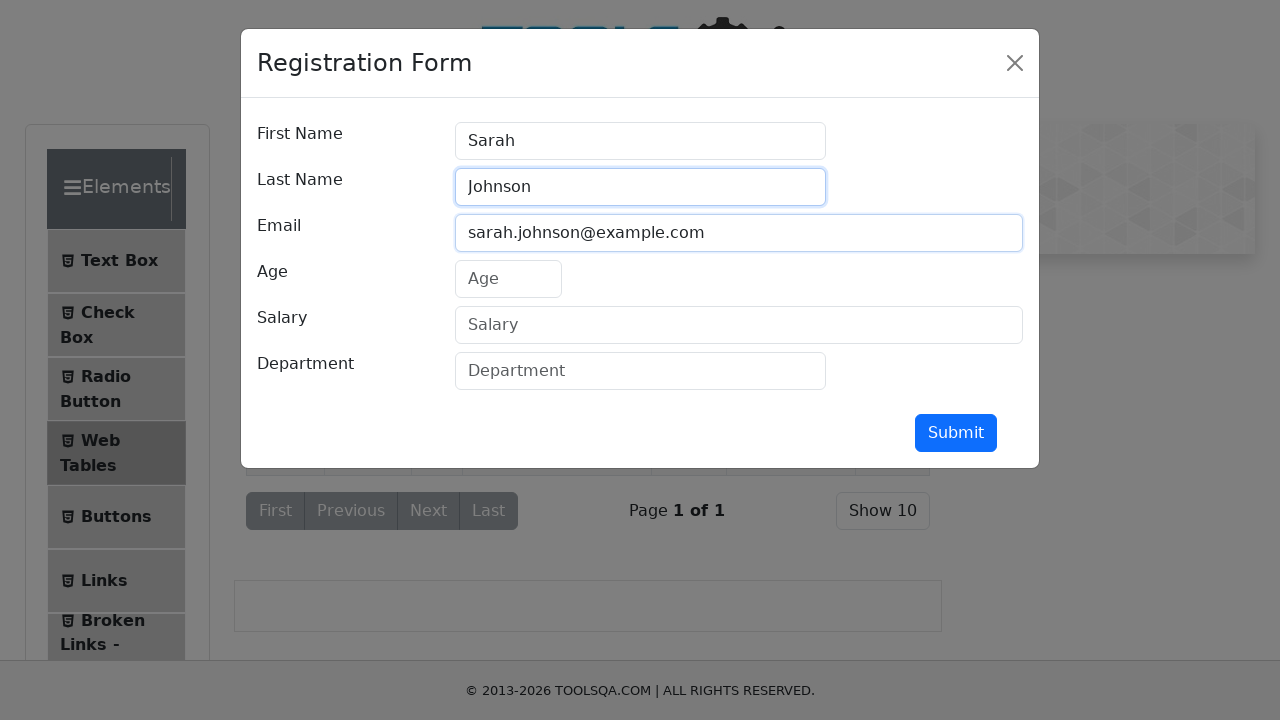

Filled age field with '32' on #age
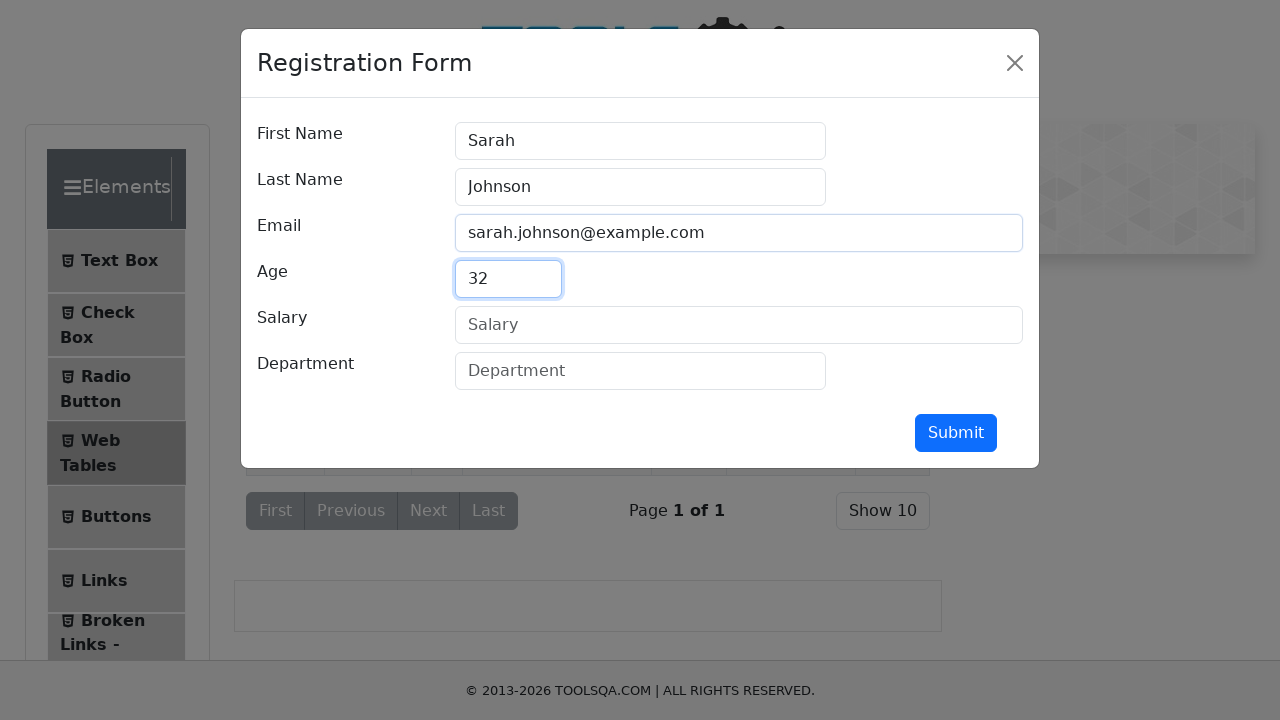

Filled salary field with '85000' on #salary
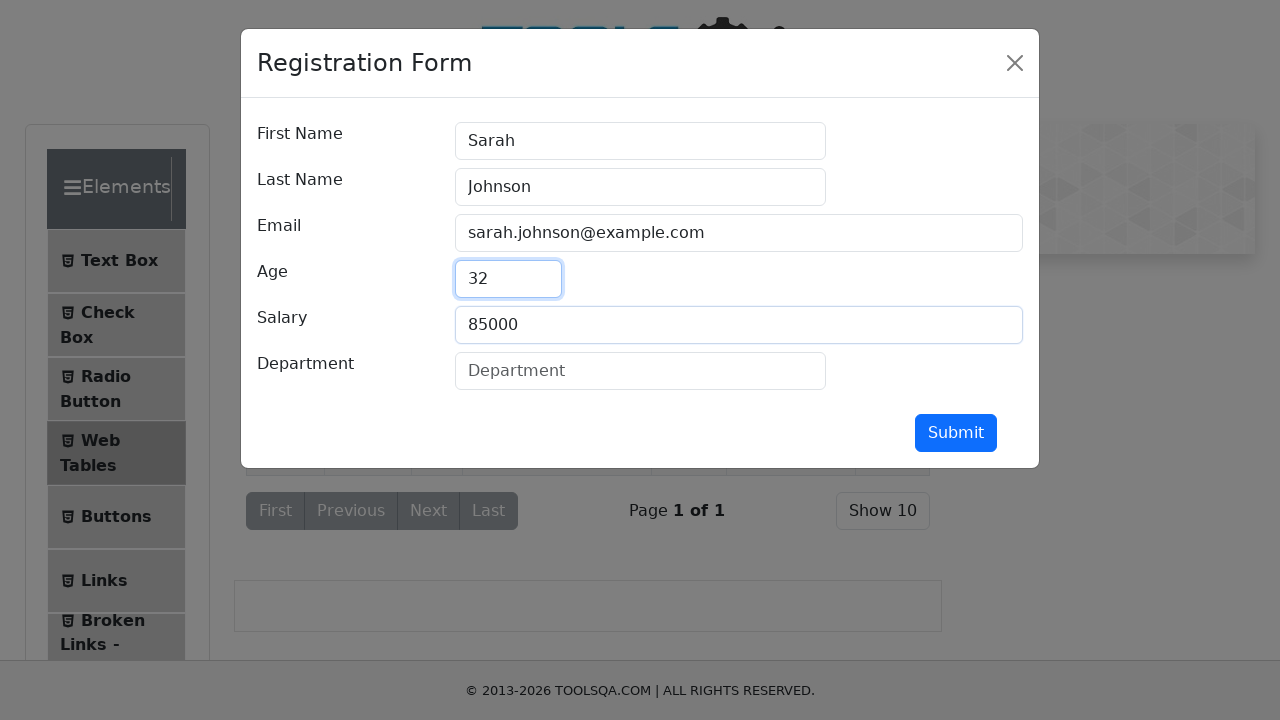

Filled department field with 'Engineering' on #department
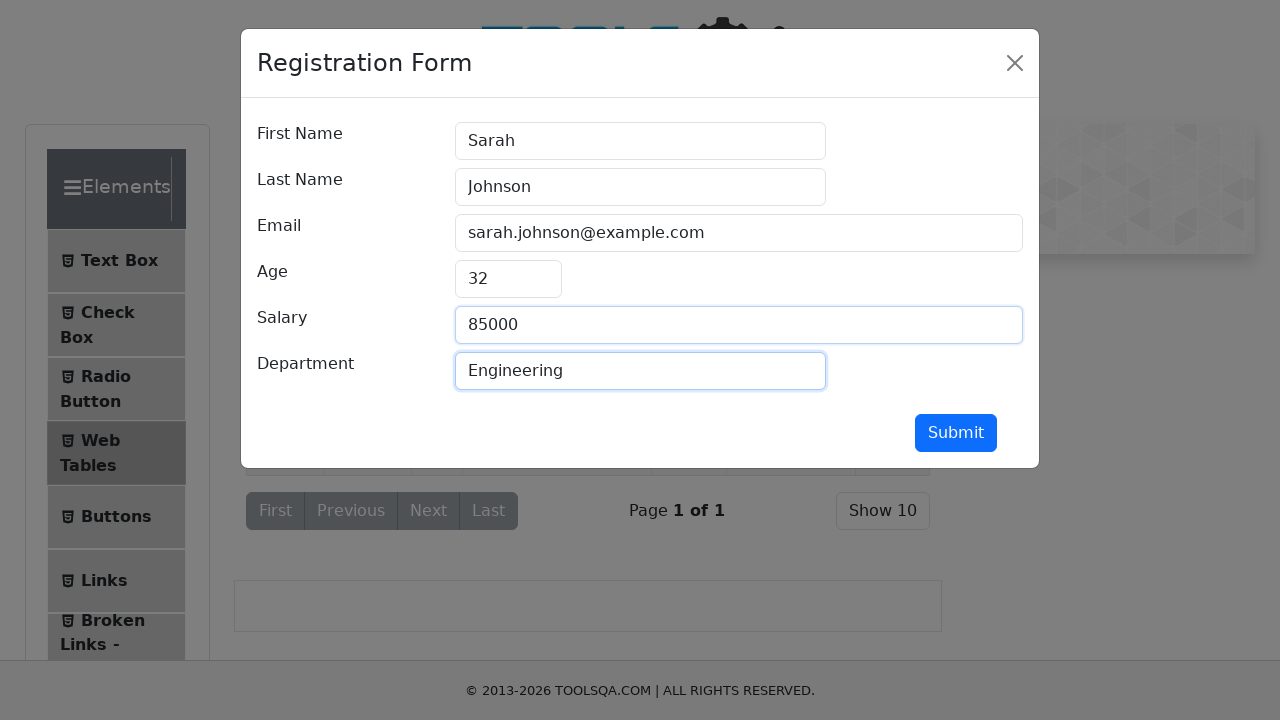

Submitted the registration form on #submit
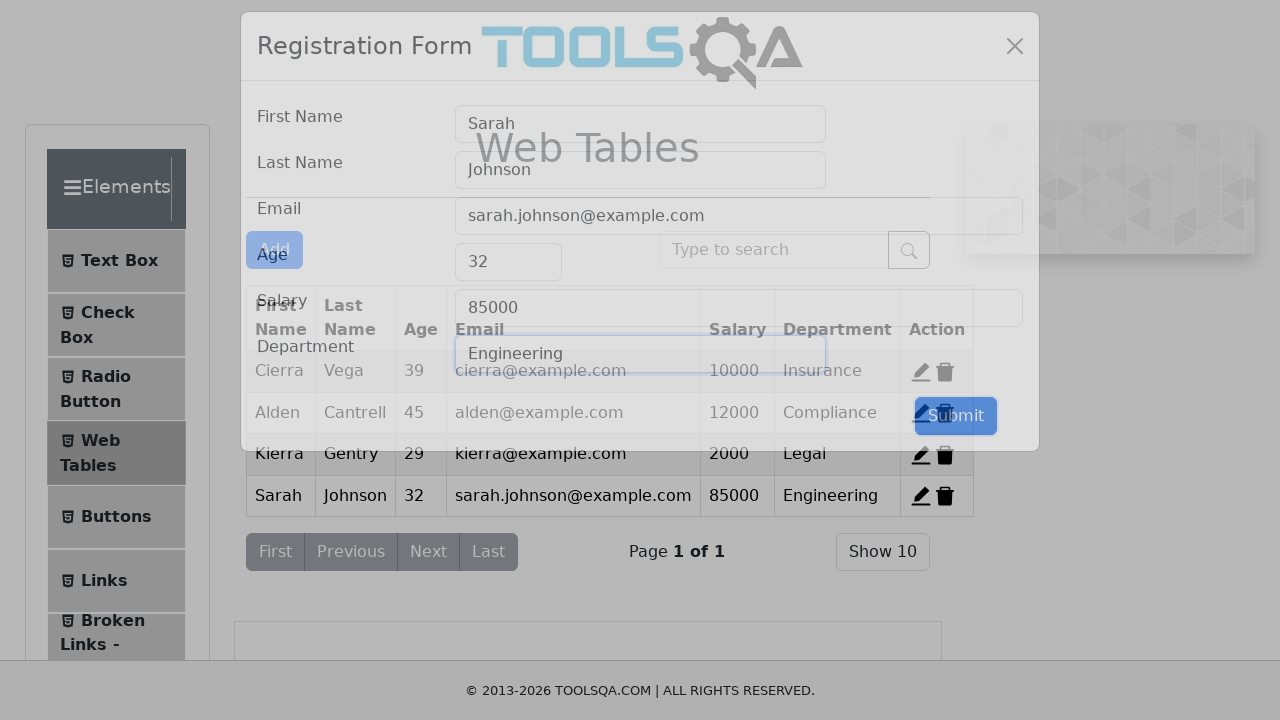

Waited for the table to update after form submission
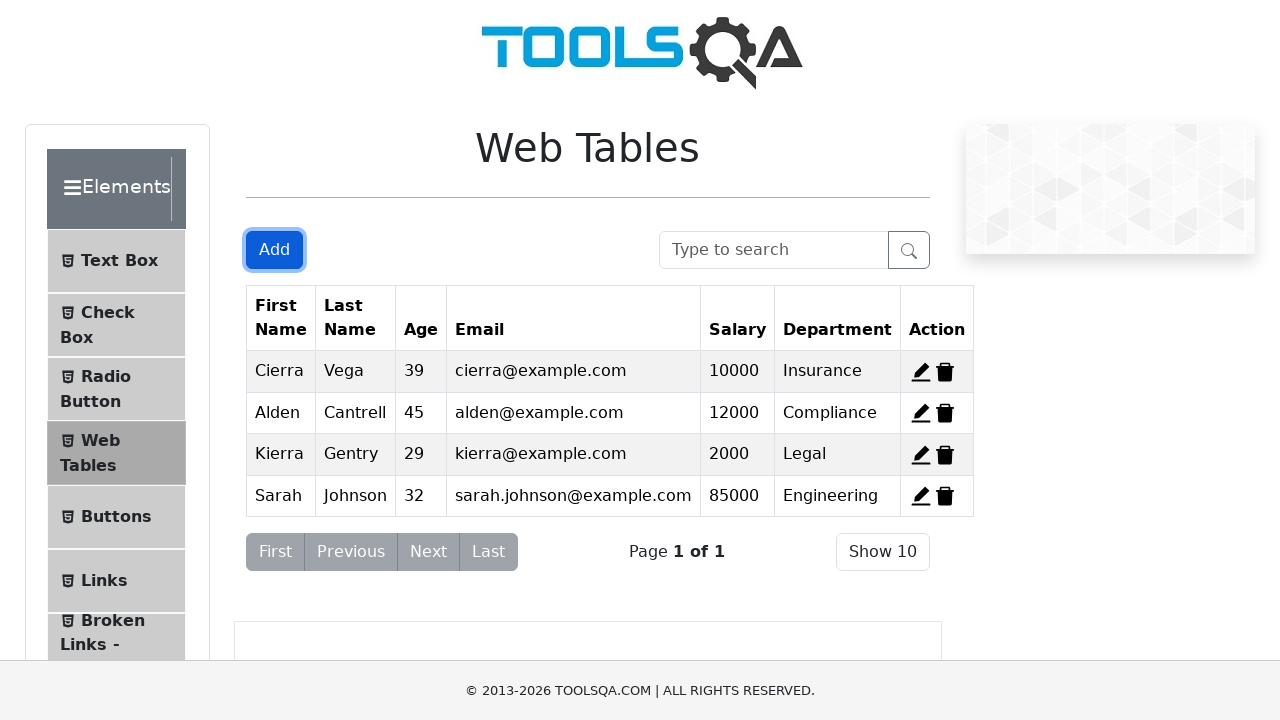

Retrieved all first name cells from the web table
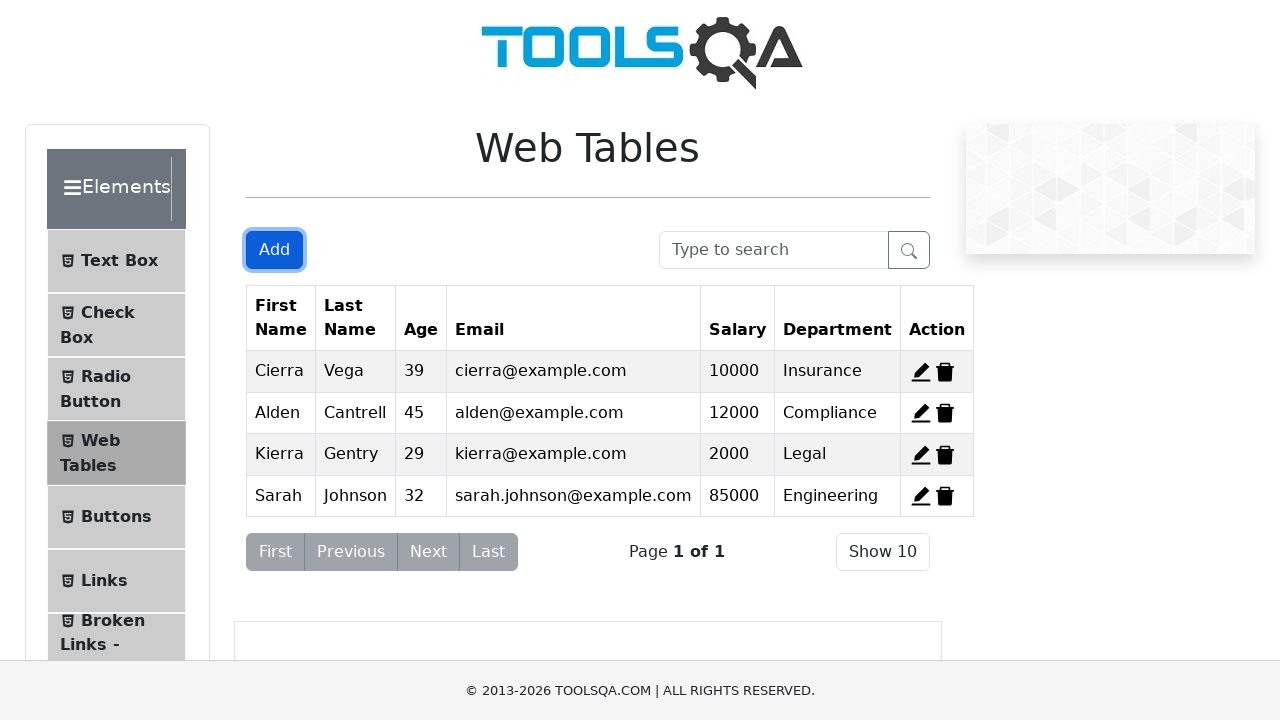

Found newly added record 'Sarah' at row index -1
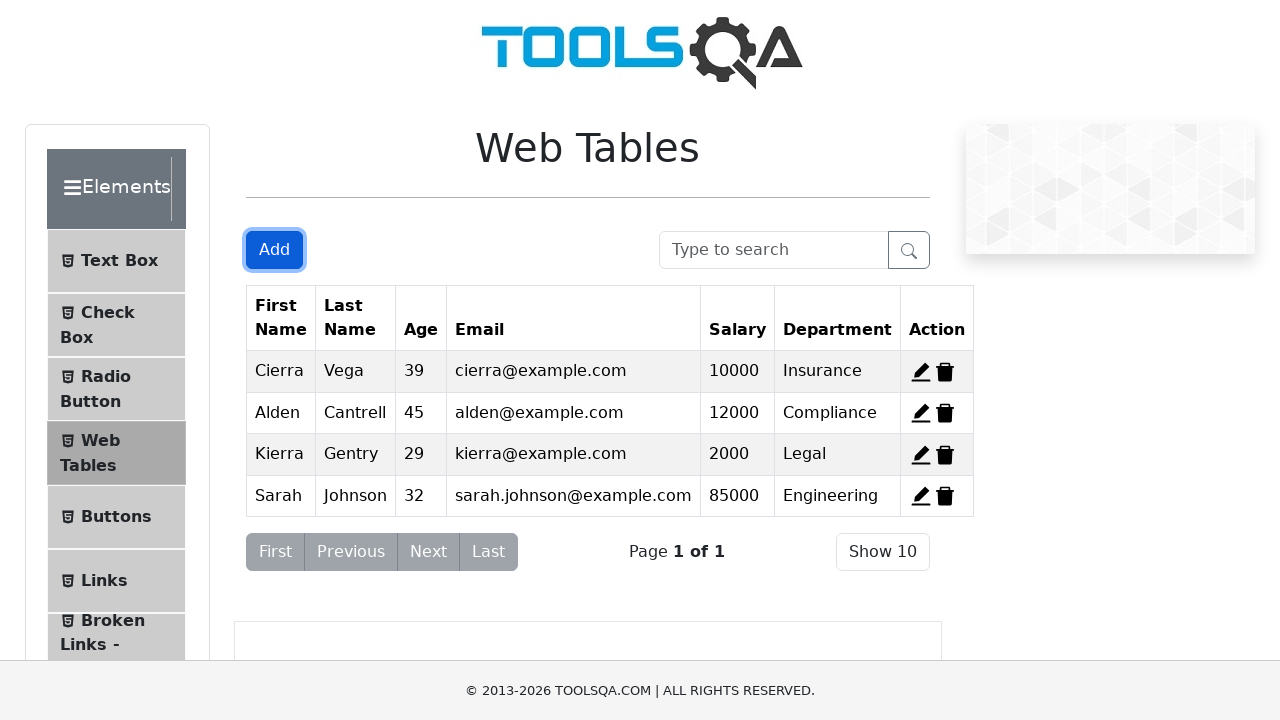

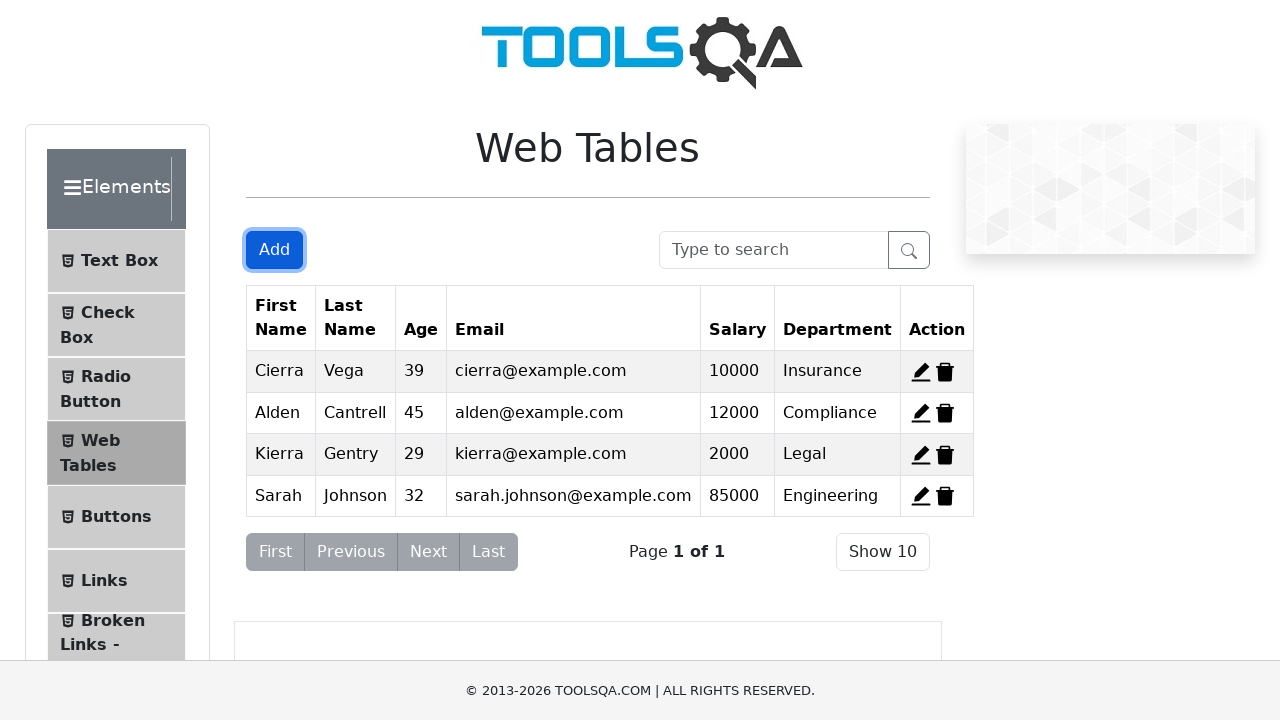